Tests JavaScript alert handling by clicking a button, accepting a confirm dialog, reading a value from the page, calculating a mathematical result using that value, entering it into a form, and submitting.

Starting URL: http://suninjuly.github.io/alert_accept.html

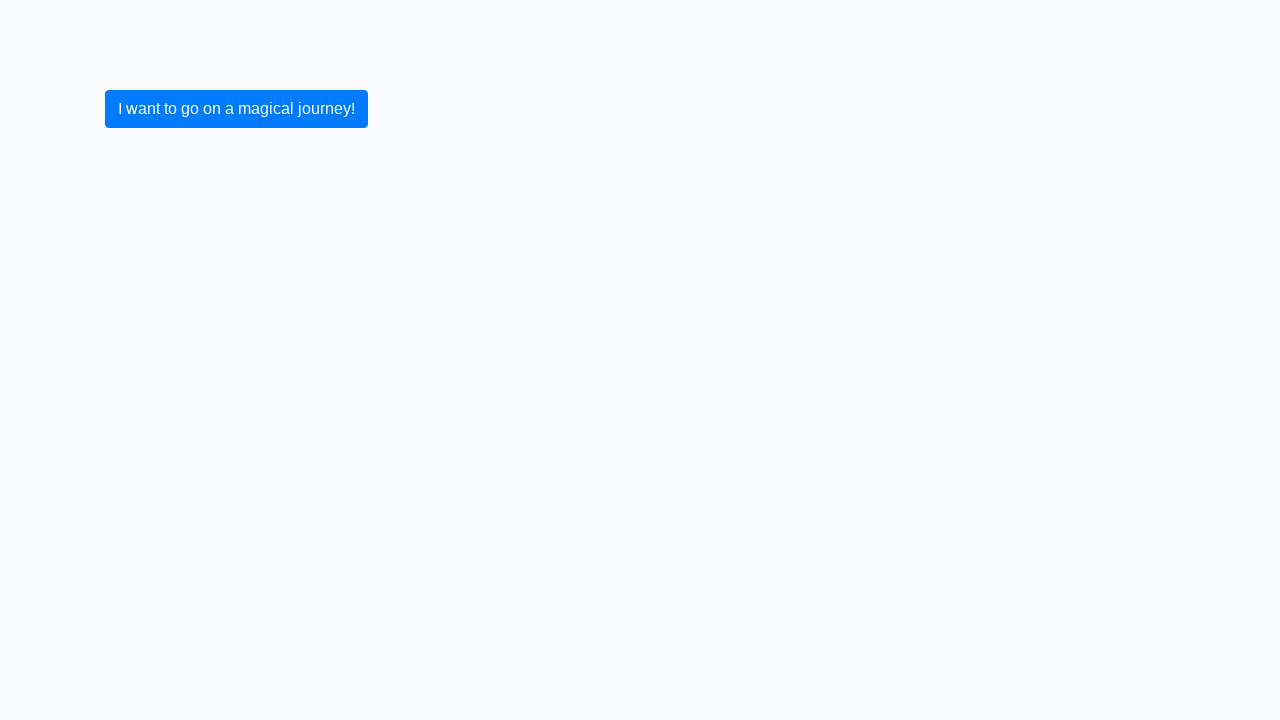

Set up dialog handler to auto-accept confirm dialogs
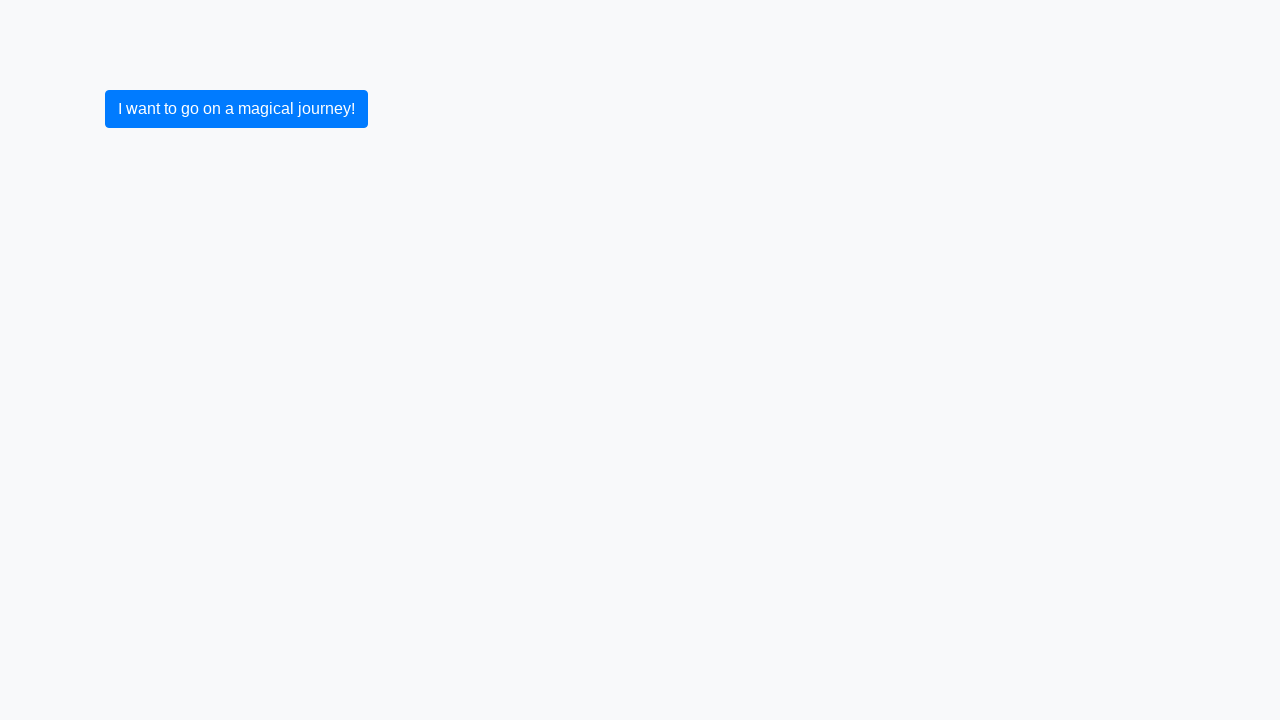

Clicked primary button to trigger confirm dialog at (236, 109) on .btn-primary
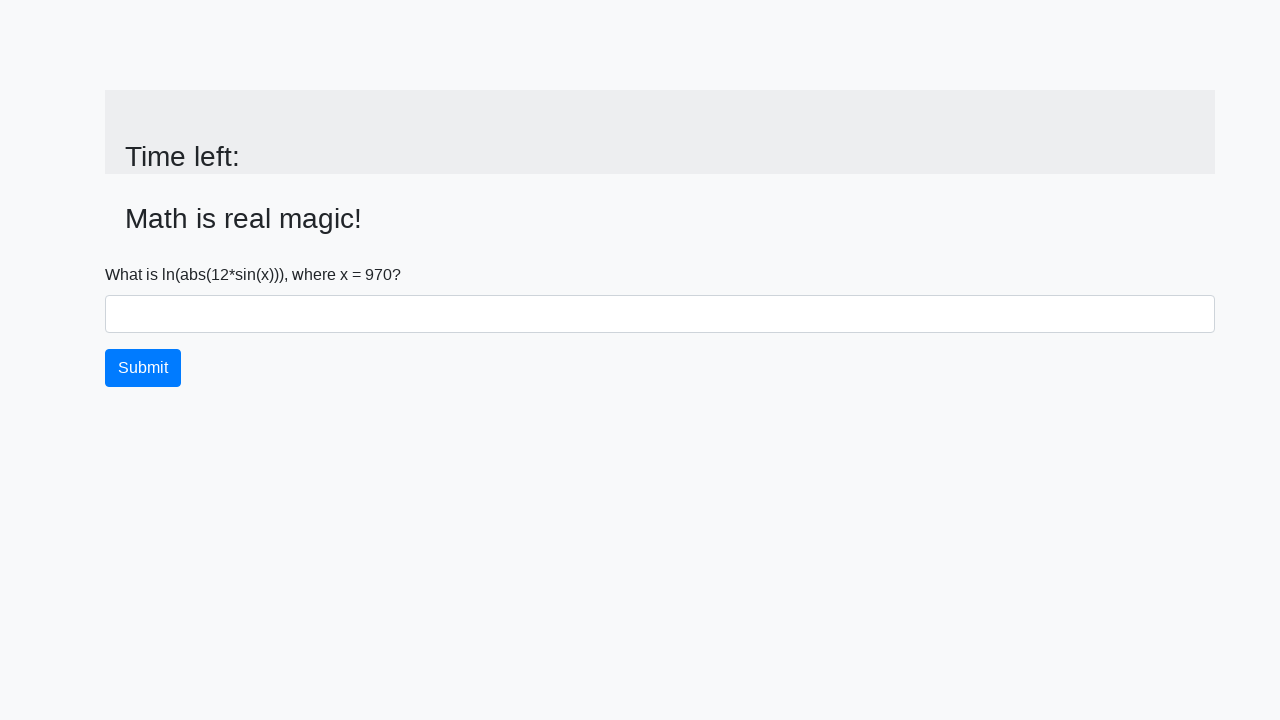

Confirm dialog was accepted and input_value element loaded
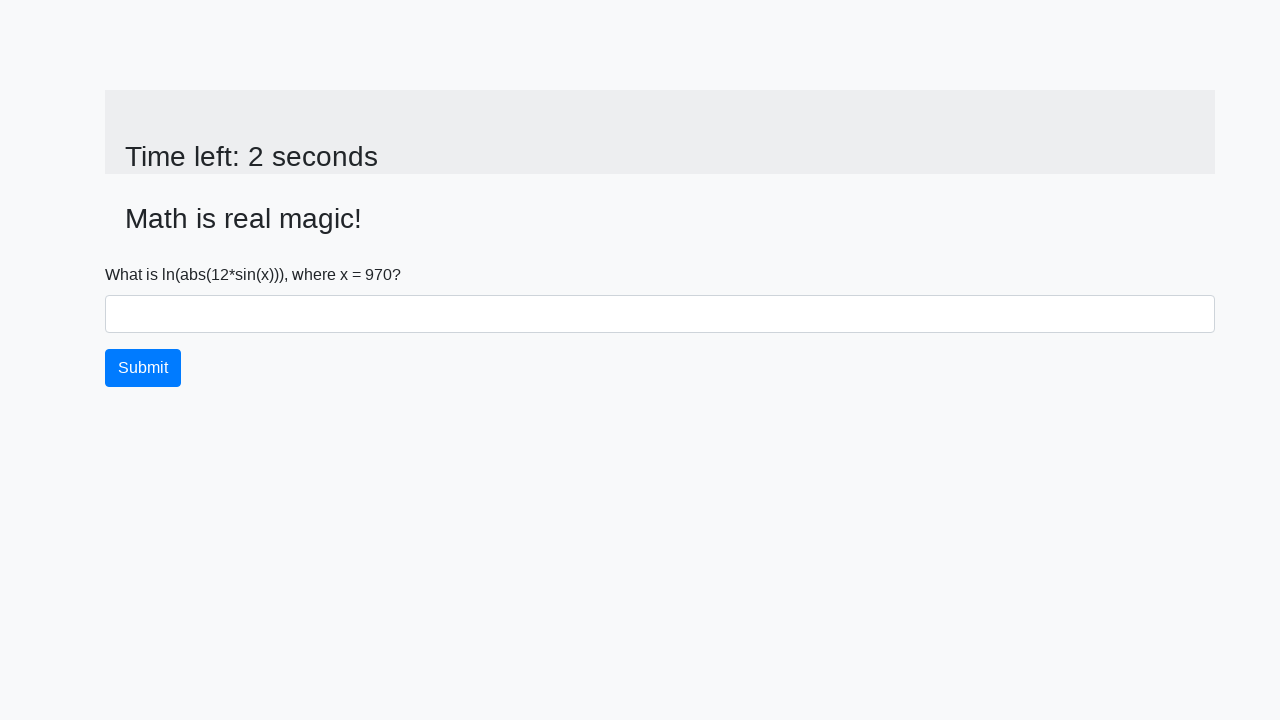

Read x value from page: 970
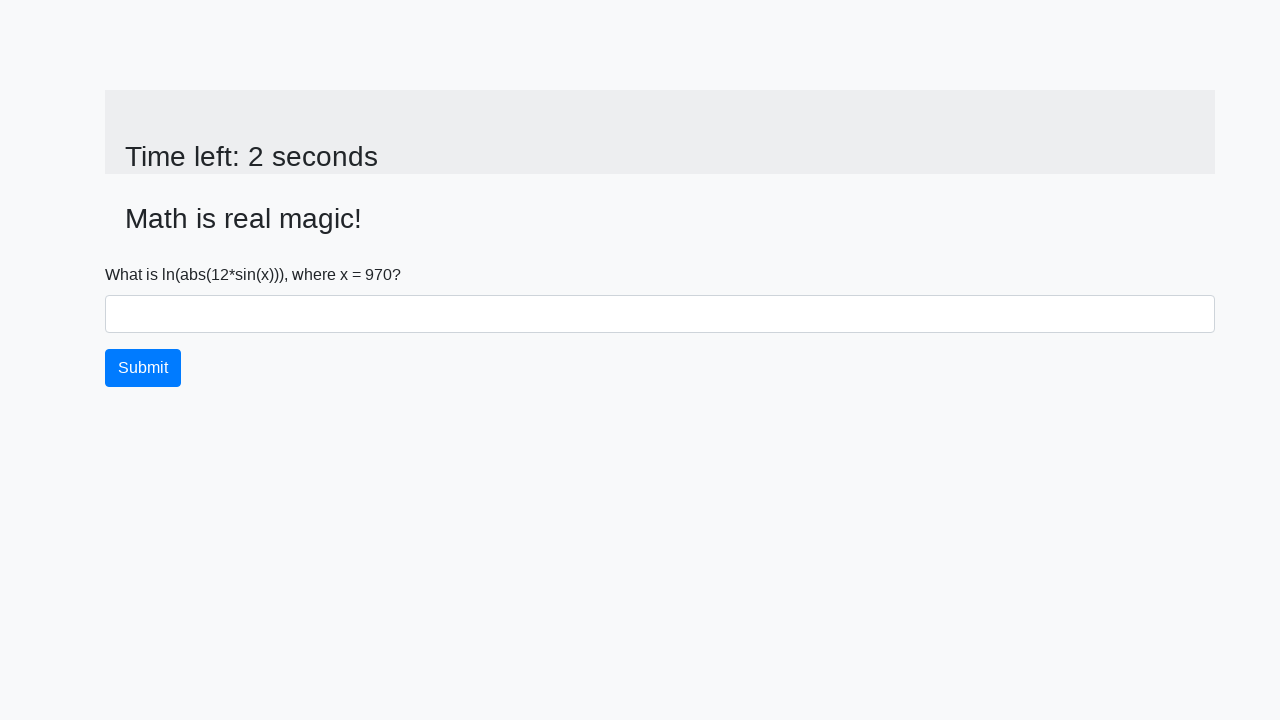

Calculated mathematical result: 2.1039326902403084
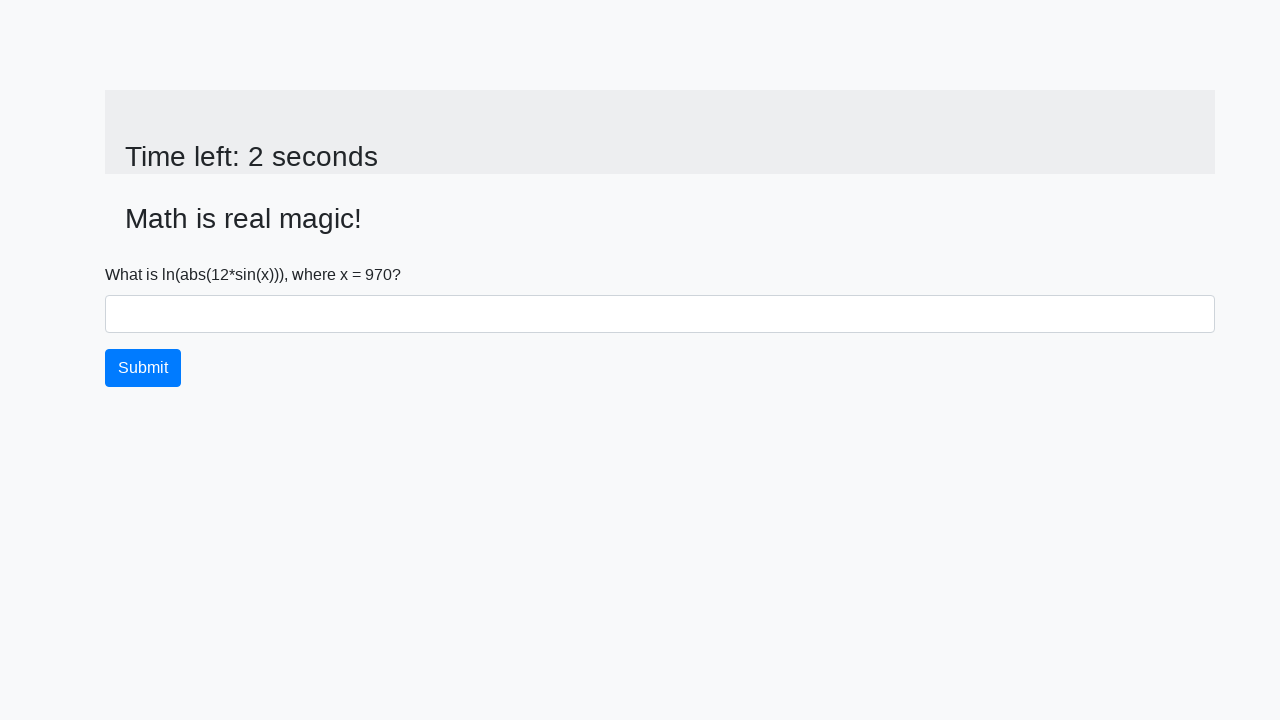

Entered calculated answer into form: 2.1039326902403084 on #answer
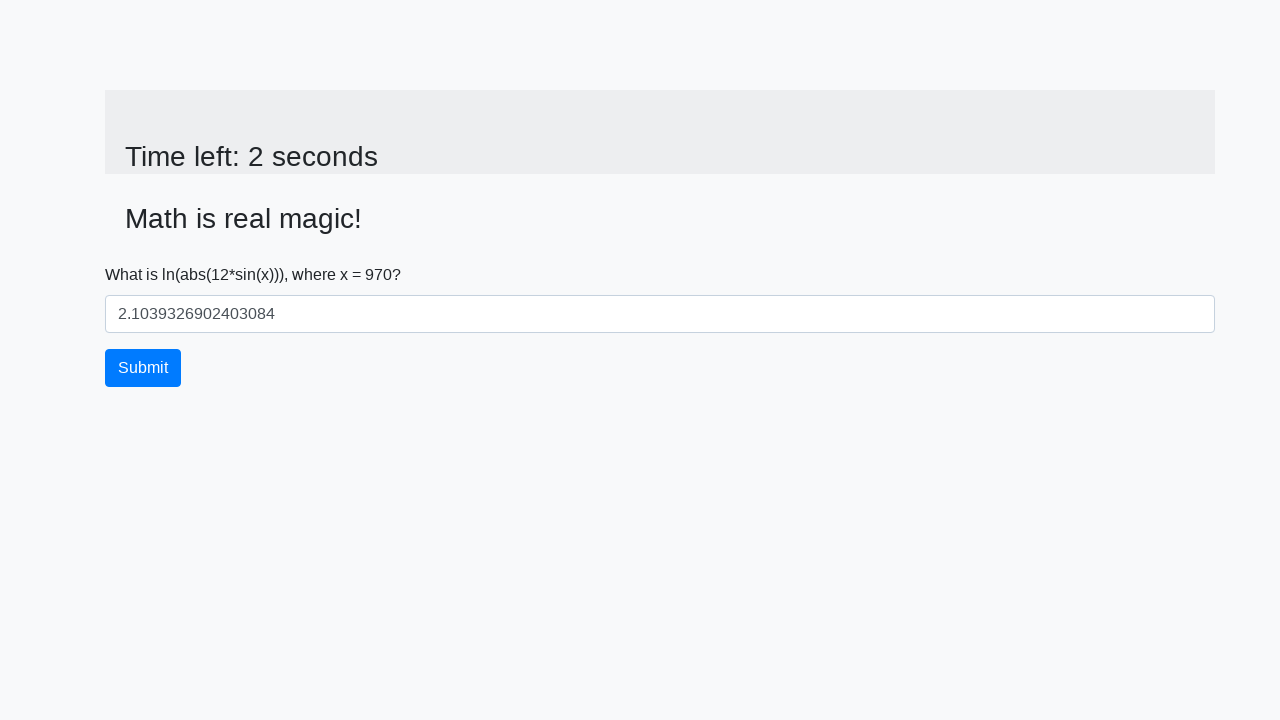

Submitted the form with calculated answer at (143, 368) on .btn-primary
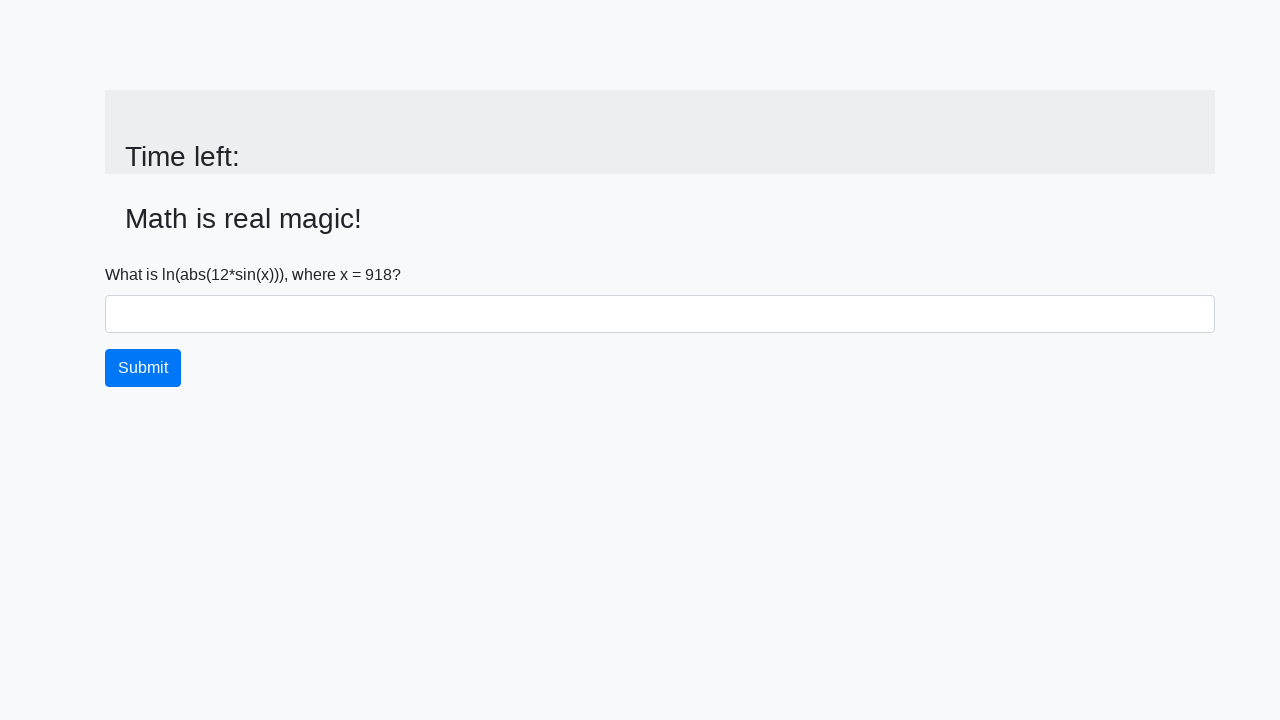

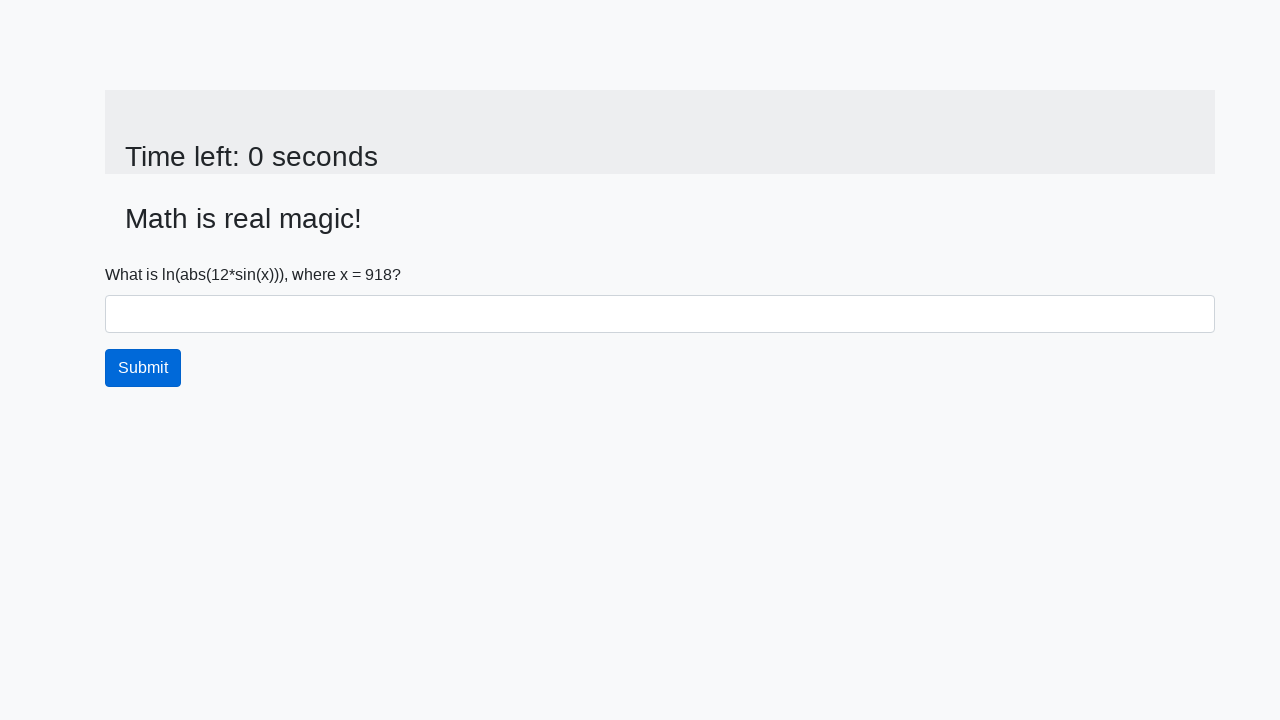